Tests browser window handling by opening a new window via a link click and switching between parent and child windows

Starting URL: https://opensource-demo.orangehrmlive.com/

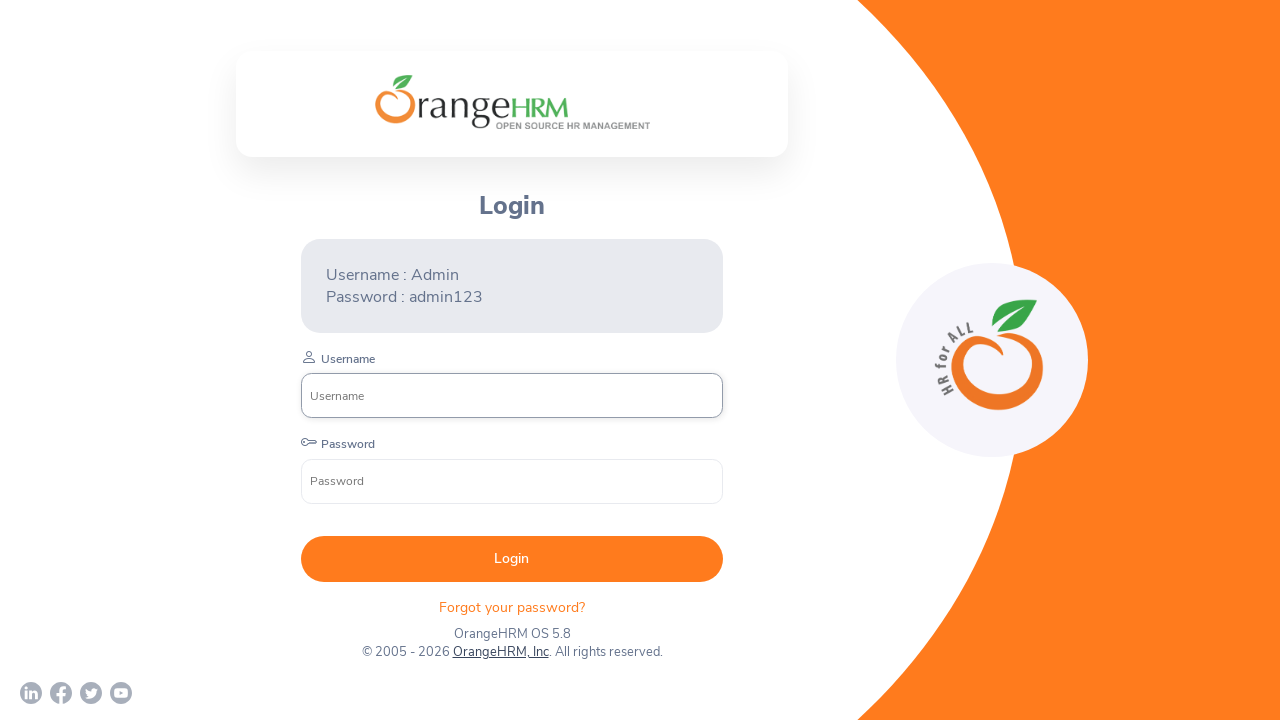

Clicked OrangeHRM, Inc link to open new window at (500, 652) on xpath=//a[text()='OrangeHRM, Inc']
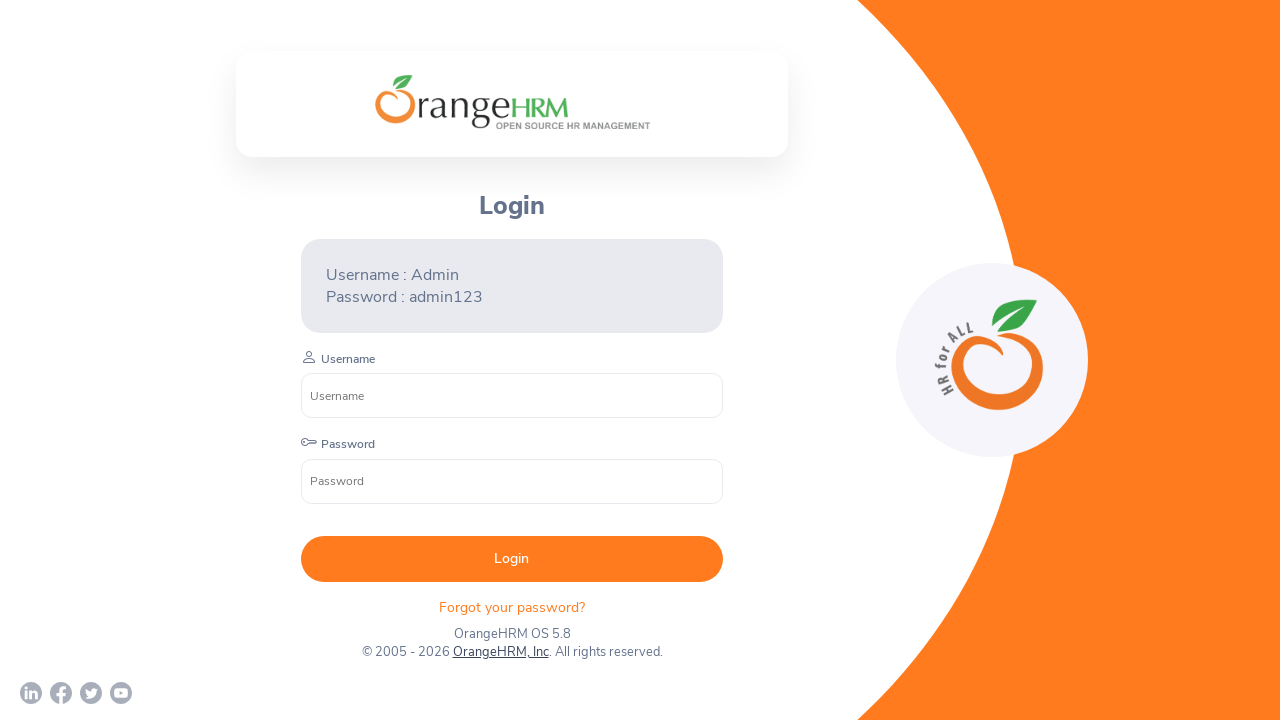

Retrieved parent window title
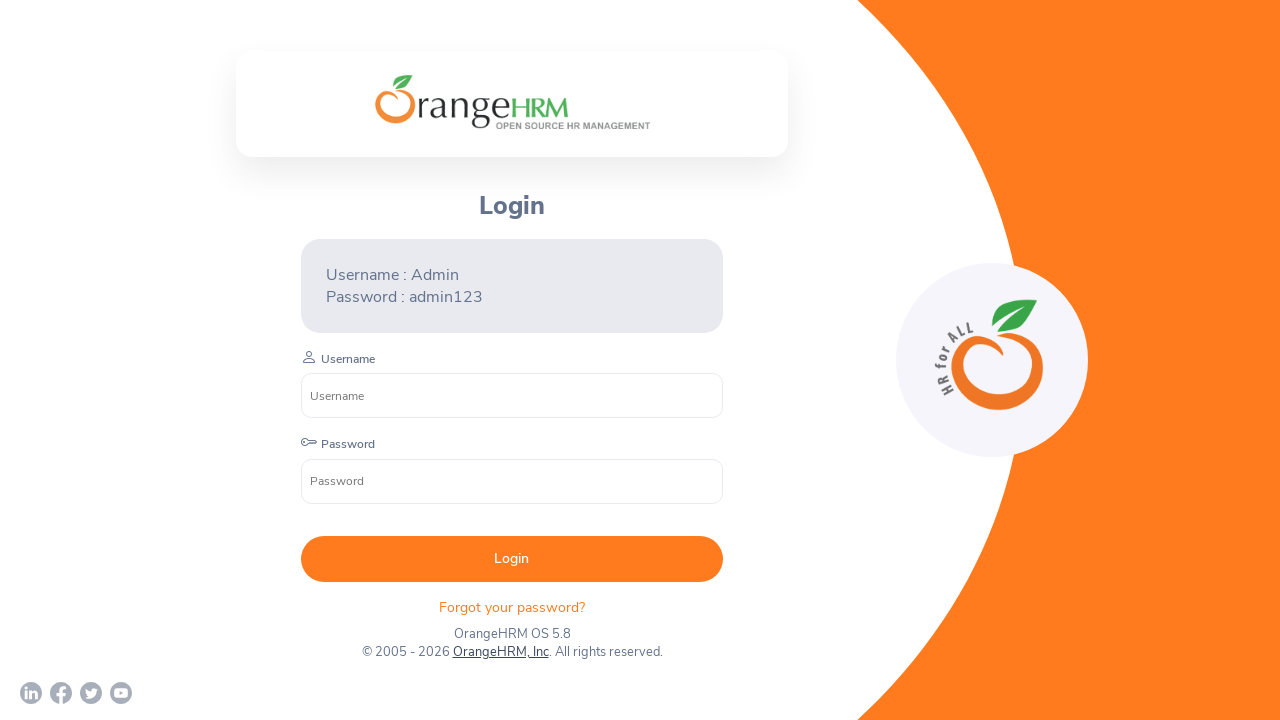

Retrieved child window title
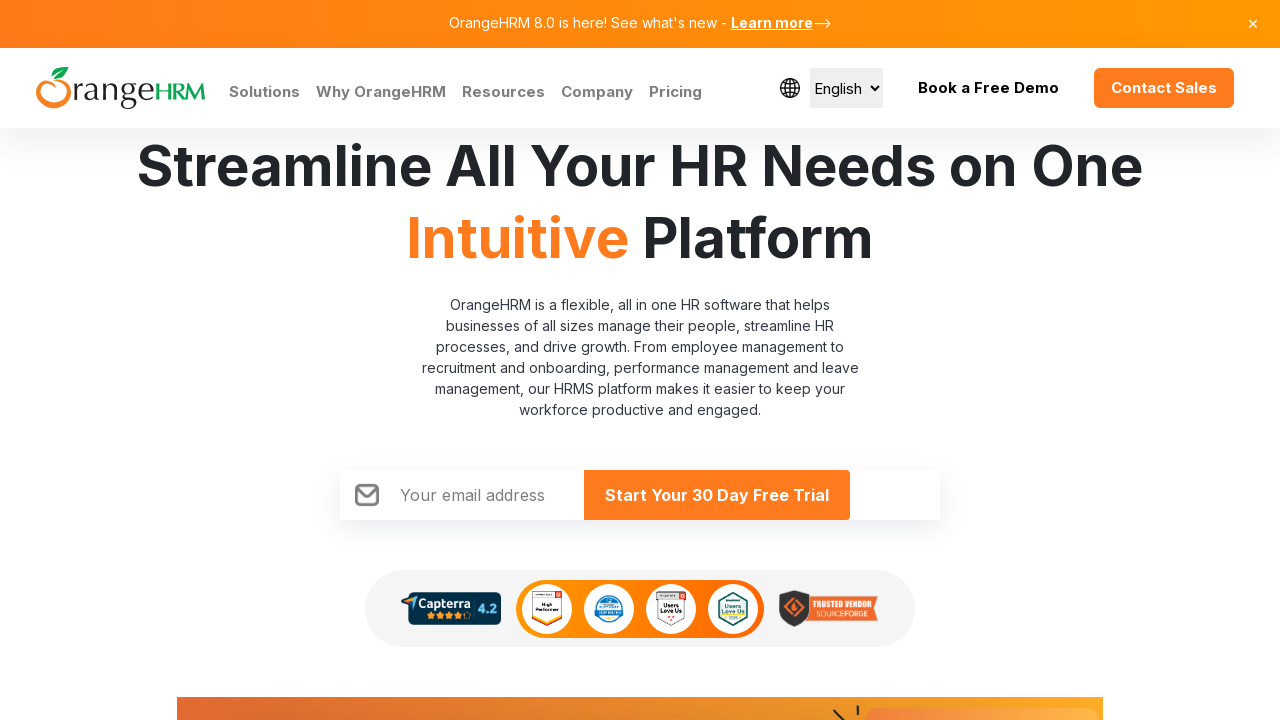

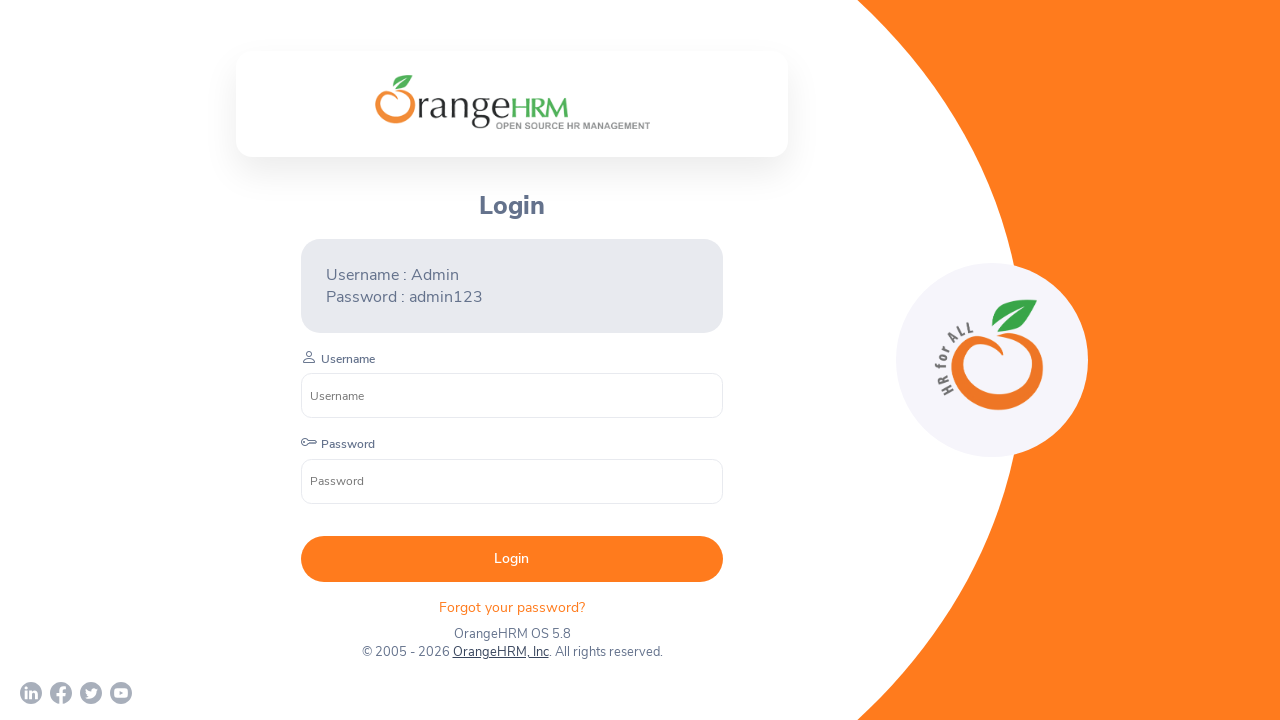